Tests basic mouse actions including single click, double click, and click with modifier keys (Shift+Meta) on a click area element

Starting URL: https://material.playwrightvn.com/018-mouse.html

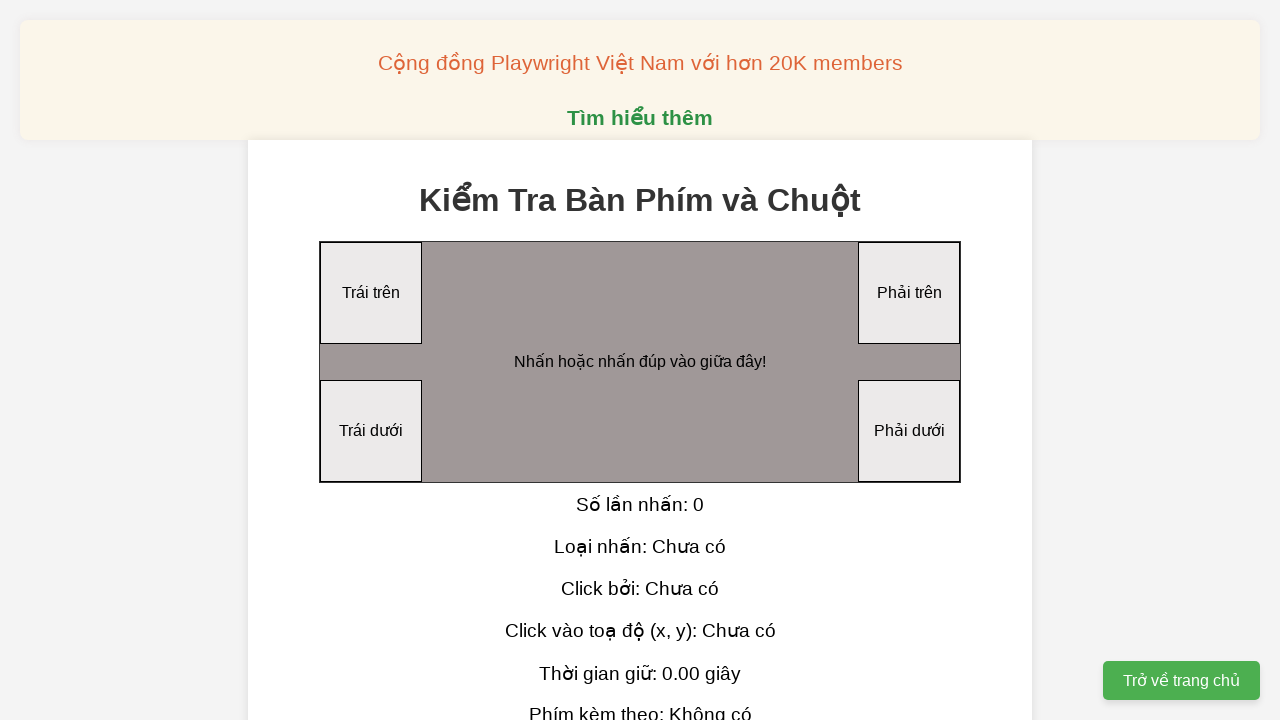

Single click on click area element at (640, 362) on xpath=//div[@id='clickArea']
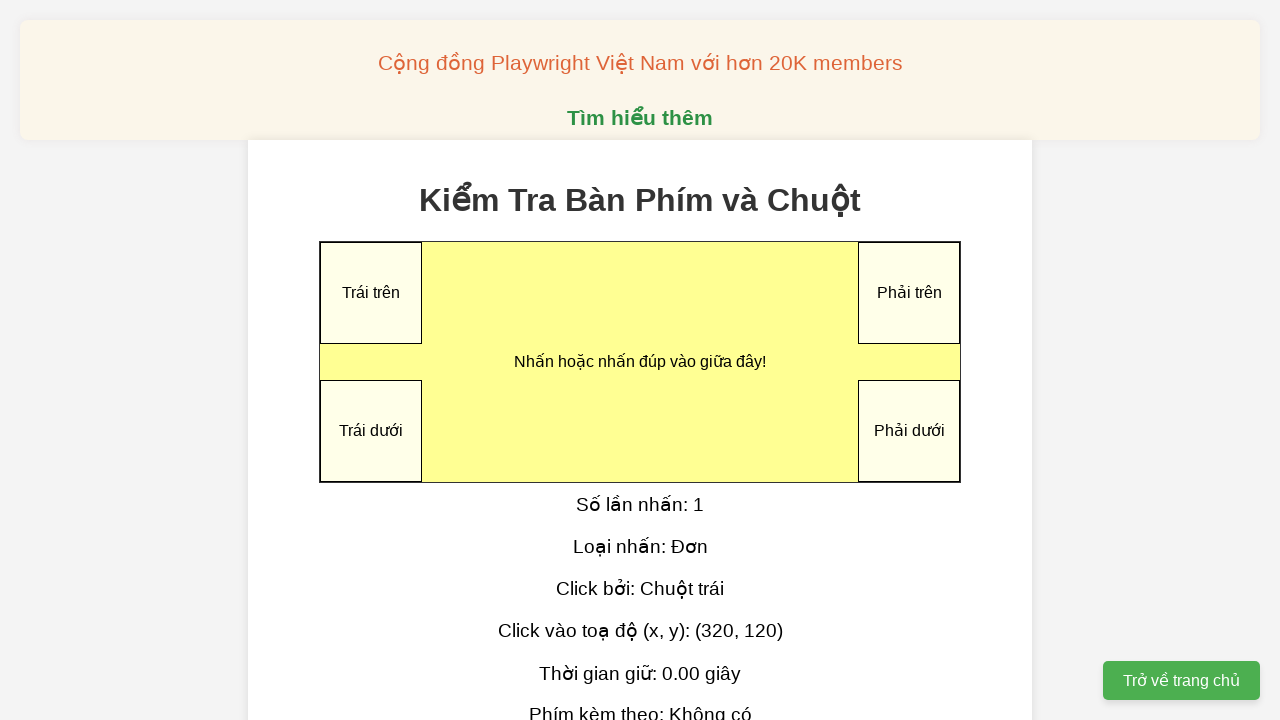

Double click on click area element at (640, 362) on xpath=//div[@id='clickArea']
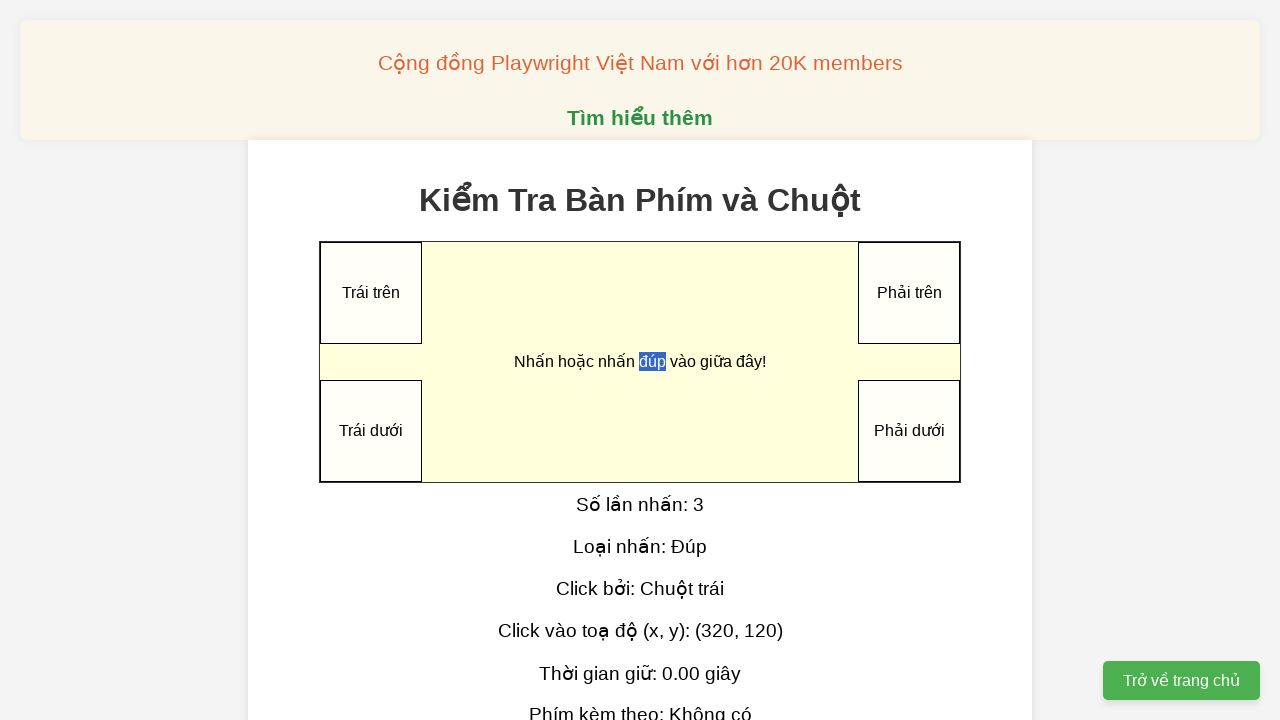

Click on click area element with Shift+Meta modifiers at (640, 362) on xpath=//div[@id='clickArea']
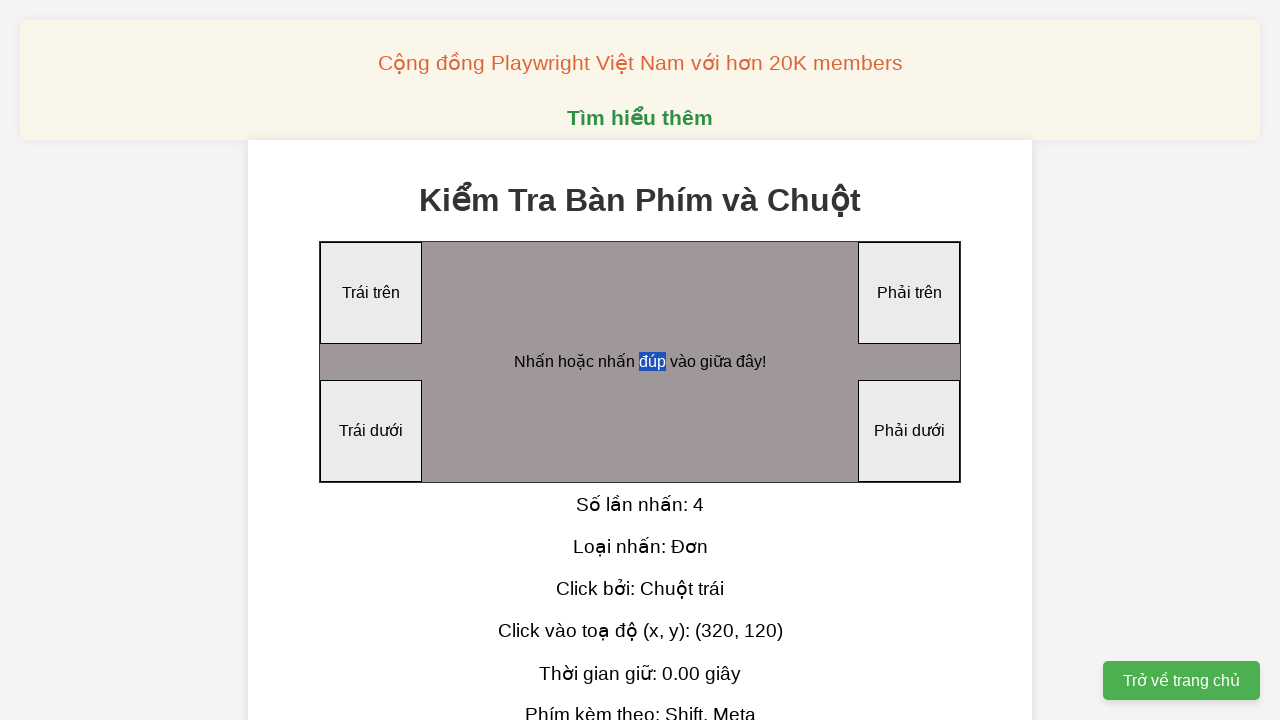

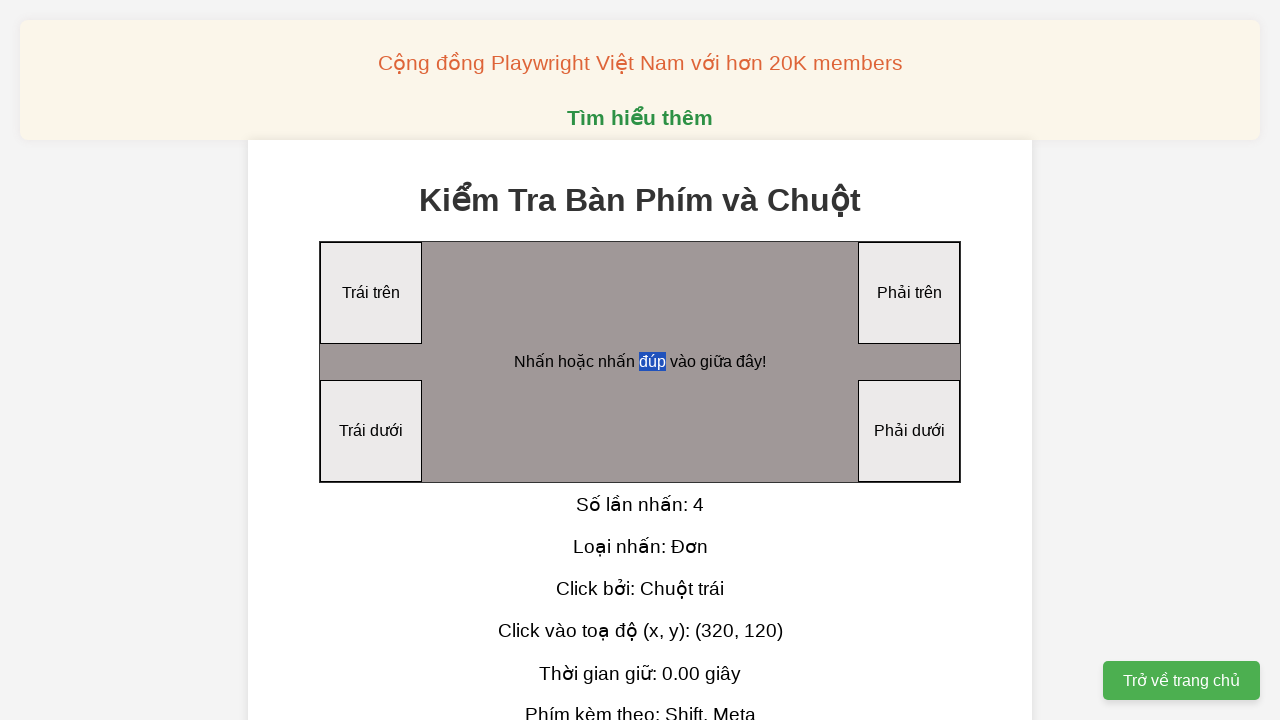